Tests handling a JavaScript confirmation alert by dismissing it

Starting URL: https://practice.cydeo.com/javascript_alerts

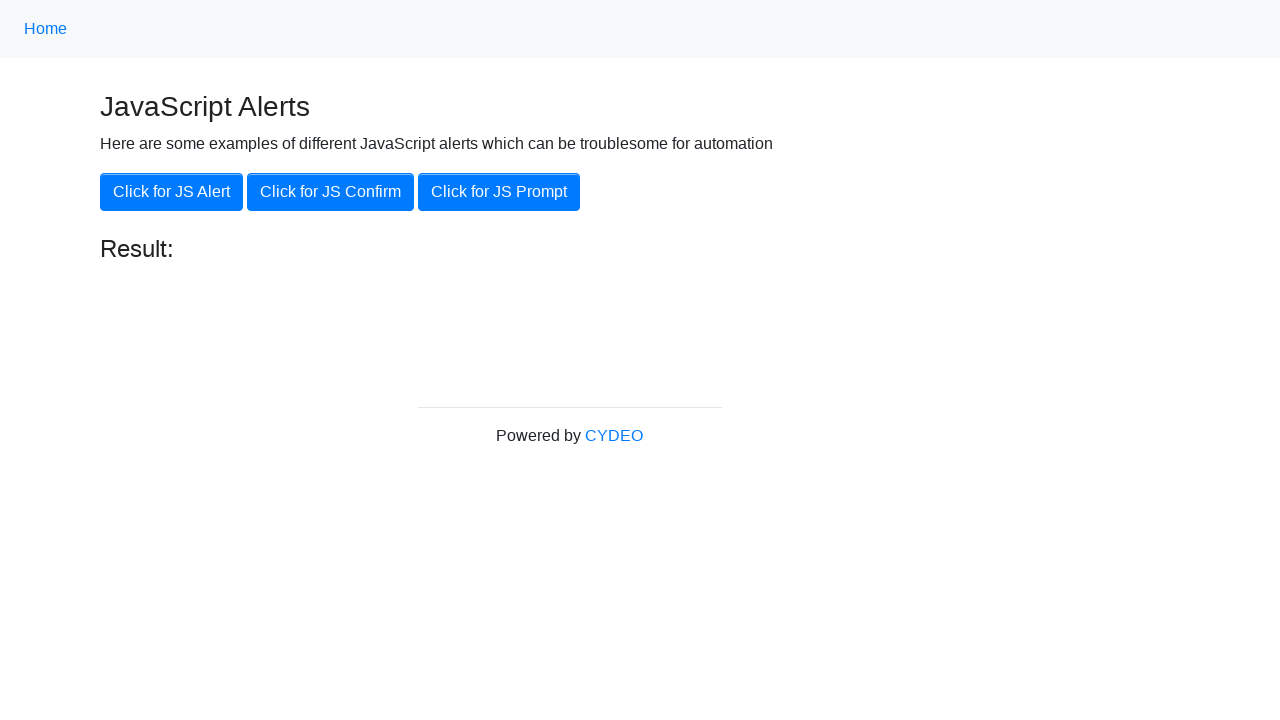

Set up dialog handler to dismiss confirmation alerts
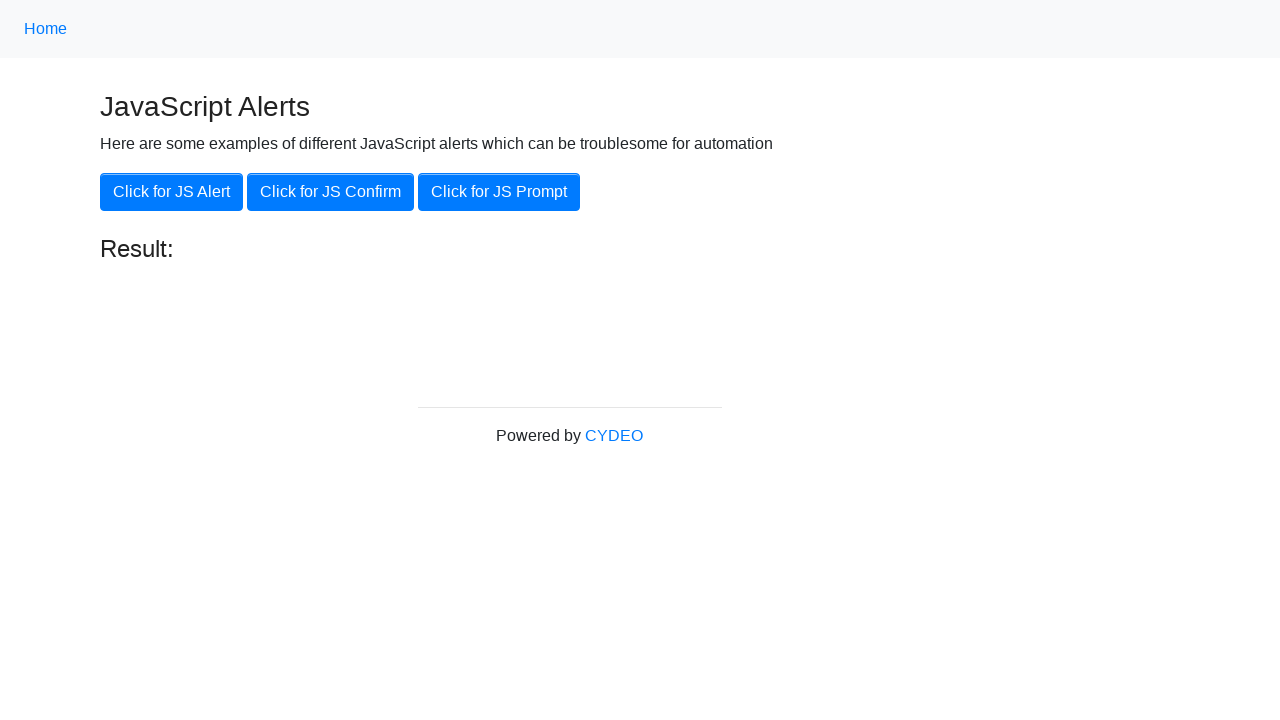

Clicked the JS Confirm button to trigger confirmation alert at (330, 192) on xpath=//button[contains(text(), 'JS Confirm')]
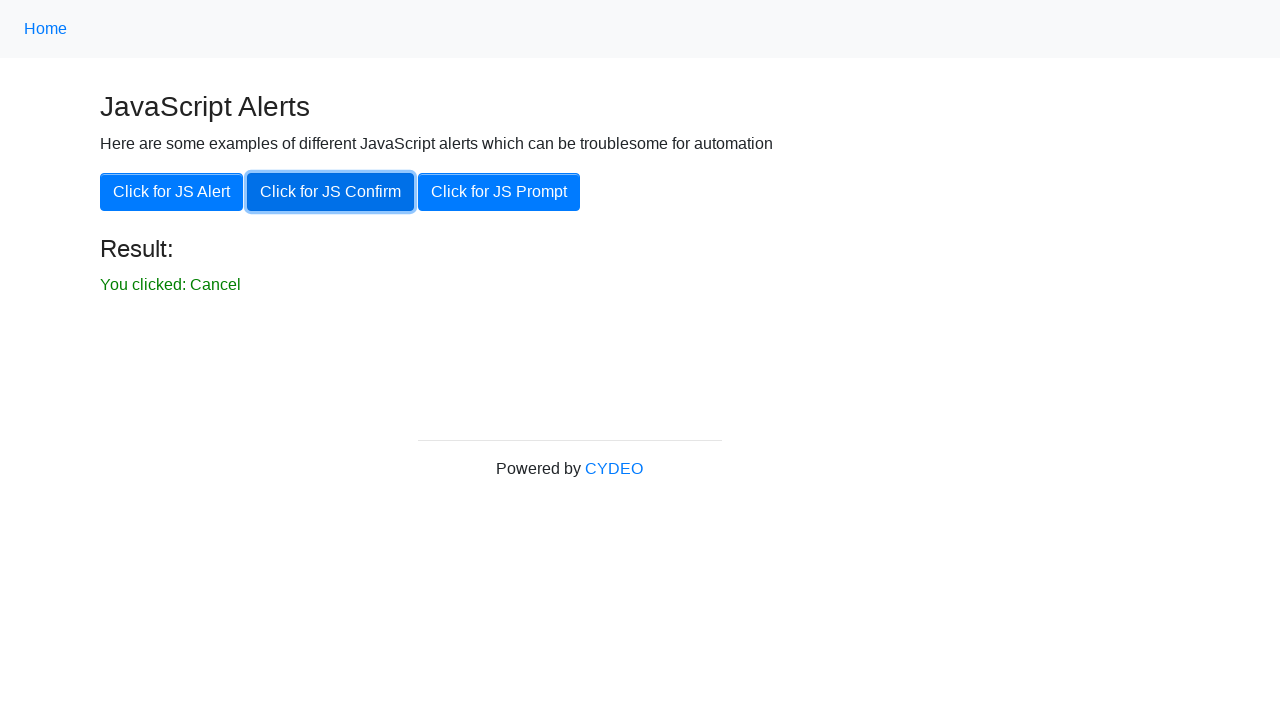

Waited for dialog to be dismissed
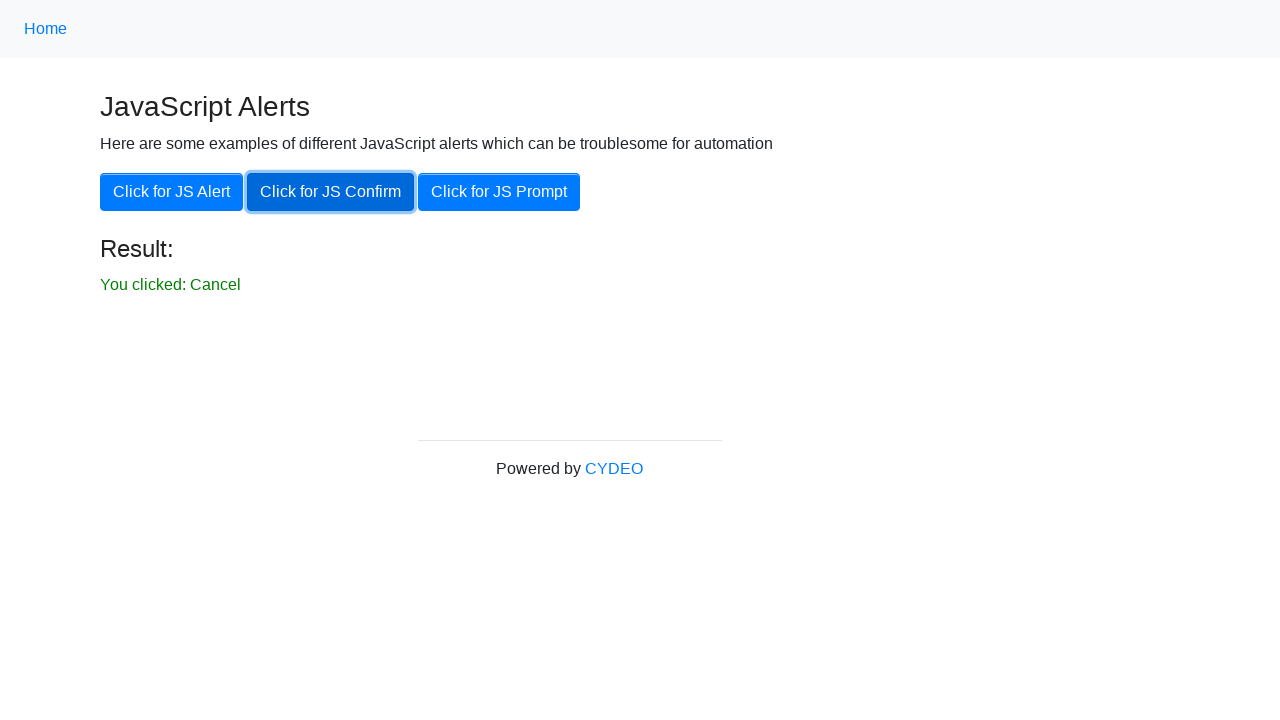

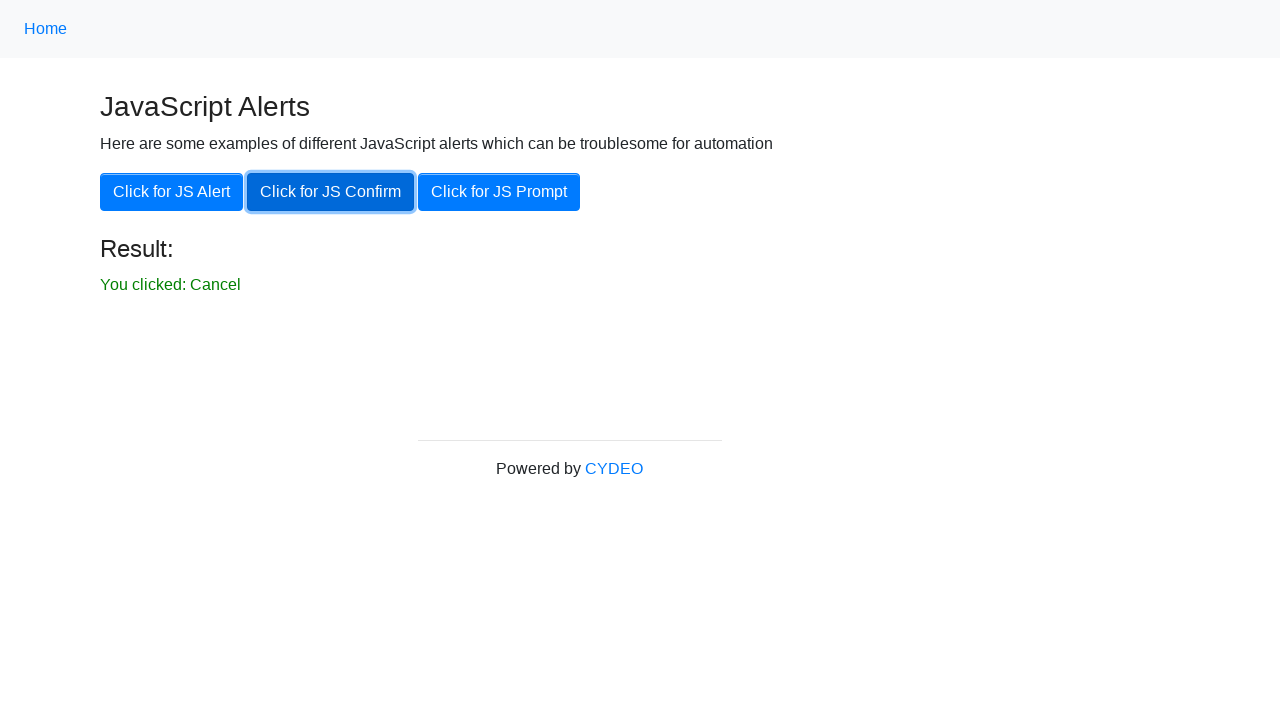